Tests a loader page by clicking a button and waiting for the action to complete

Starting URL: https://www.automationtesting.co.uk/loader.html

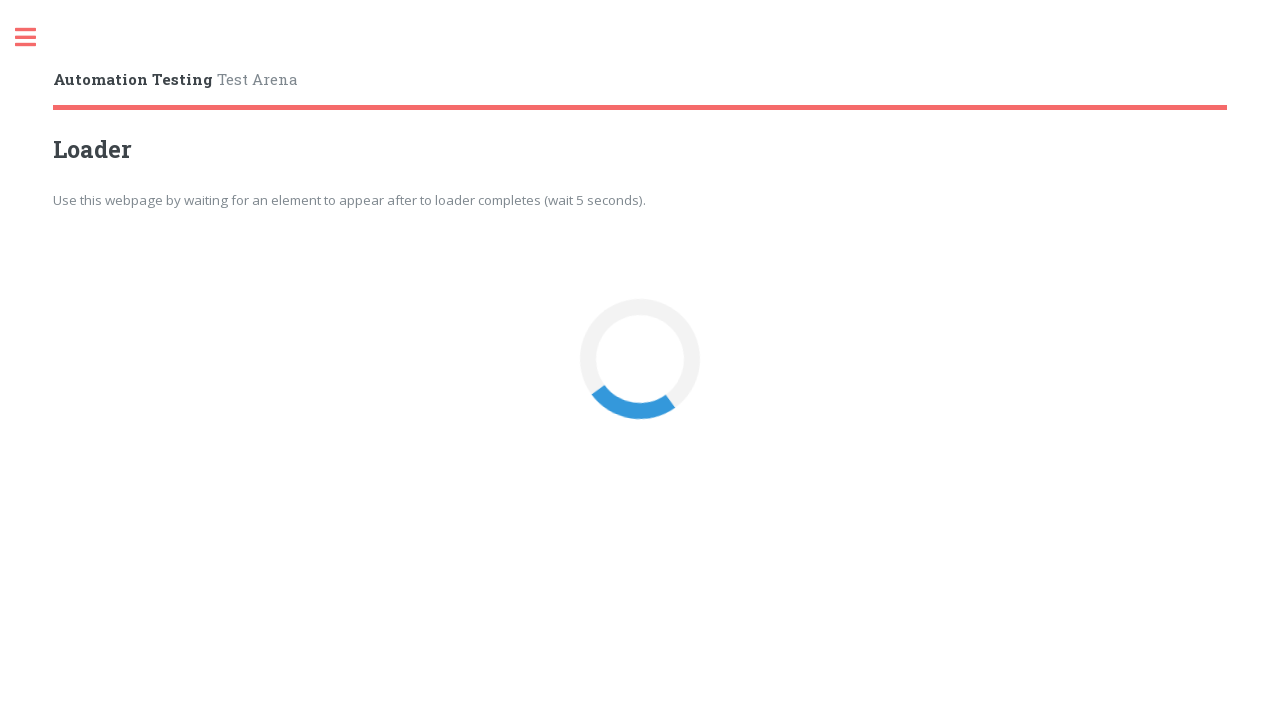

Clicked button with onclick attribute to start loader at (640, 360) on [onclick]
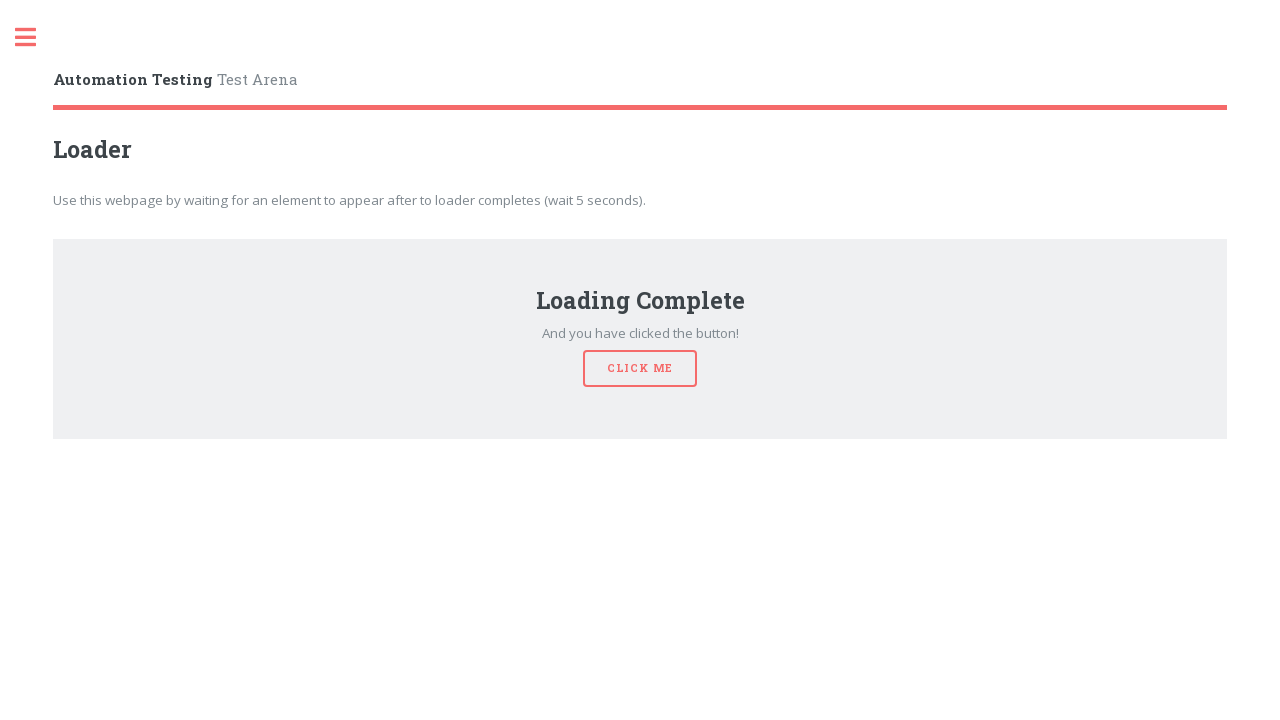

Waited for loader action to complete
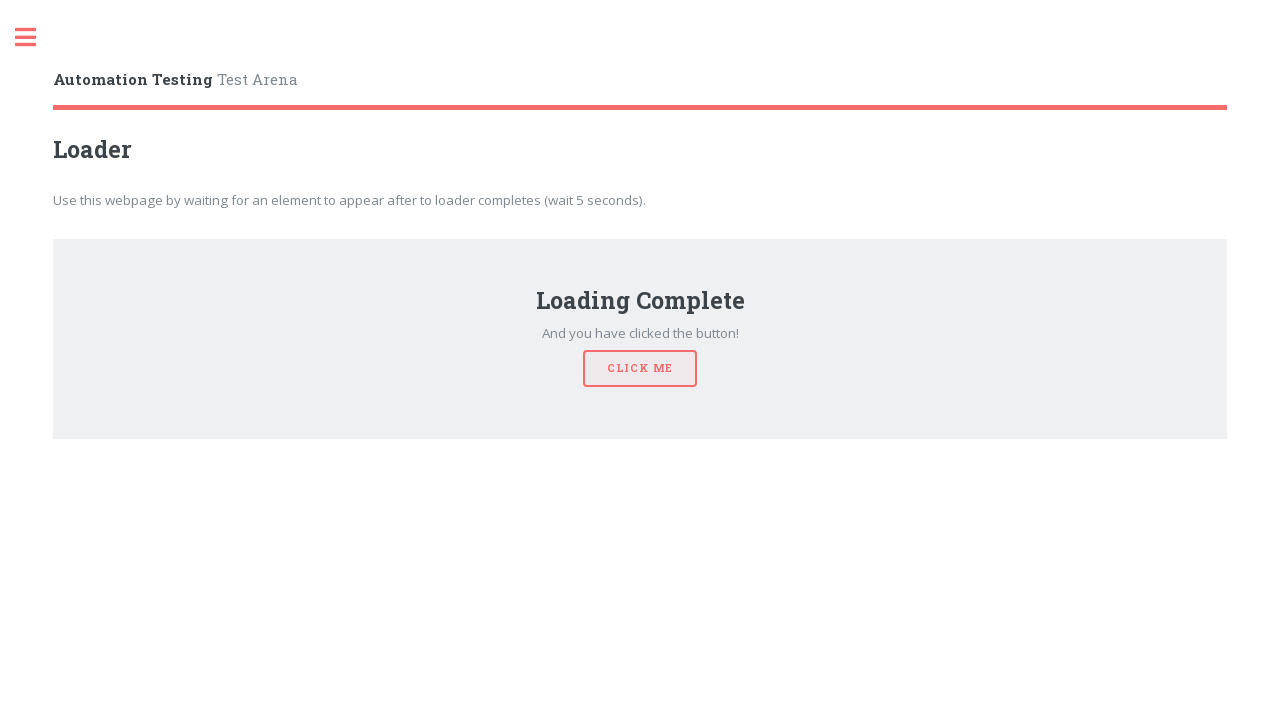

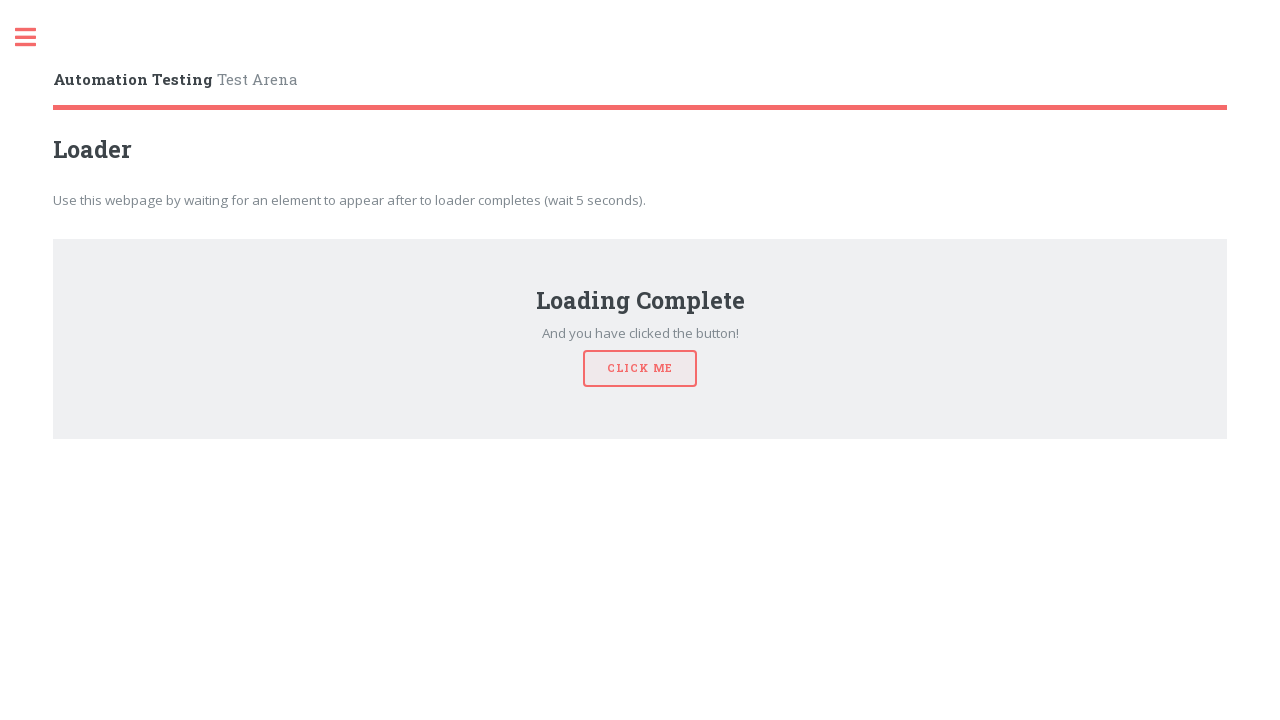